Tests dropdown menu functionality by clicking on the dropdown button and selecting the first option (autocomplete)

Starting URL: https://formy-project.herokuapp.com/dropdown

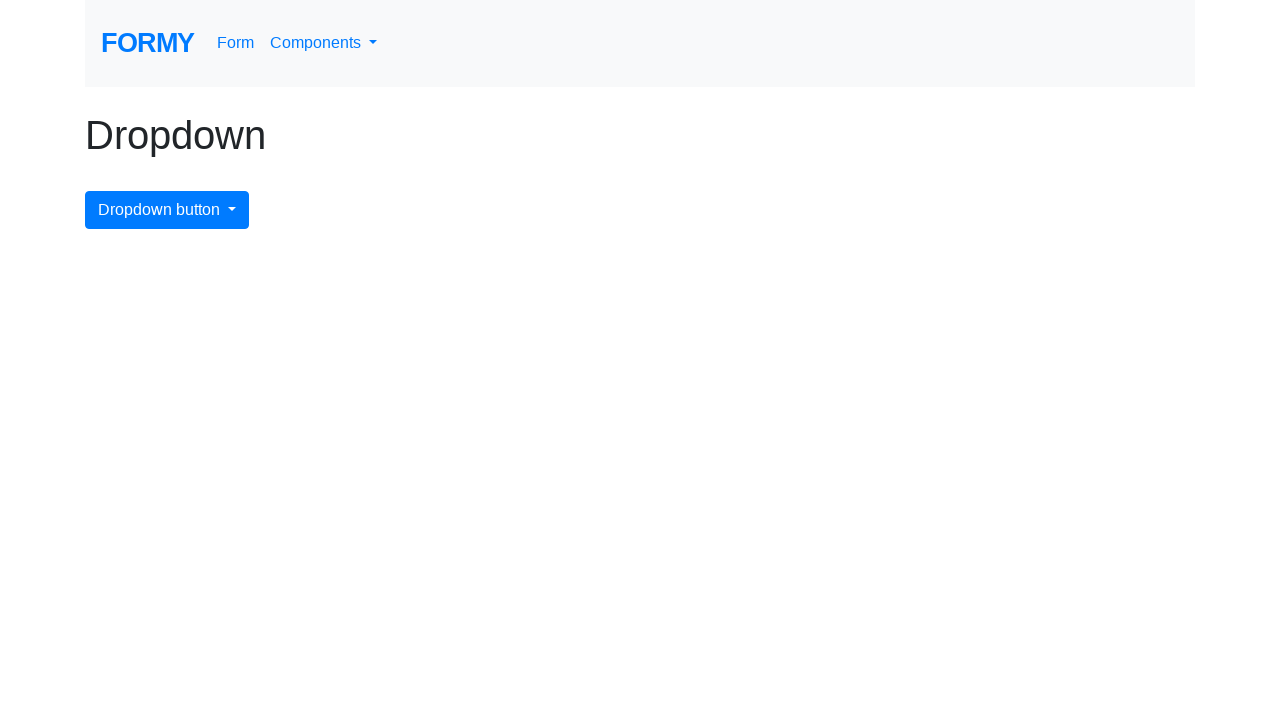

Clicked dropdown menu button to open it at (167, 210) on #dropdownMenuButton
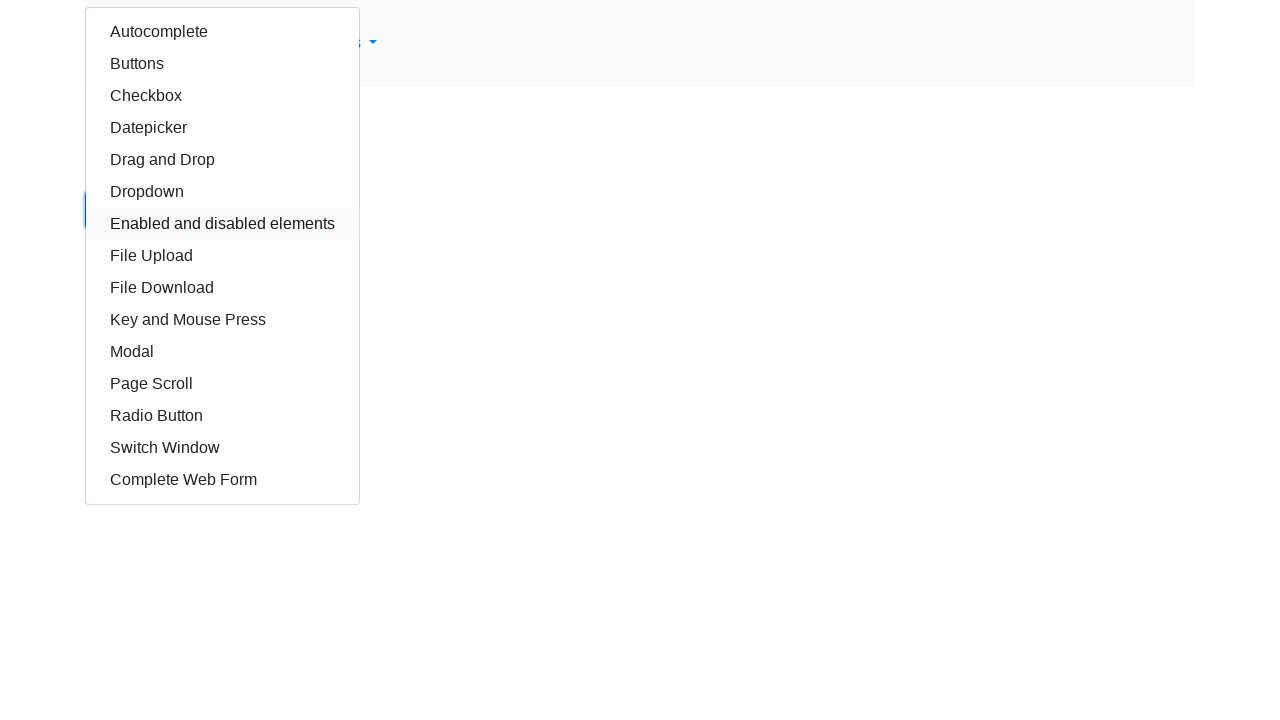

Selected first option (autocomplete) from dropdown menu at (222, 32) on div.dropdown-menu.show a:nth-child(1)
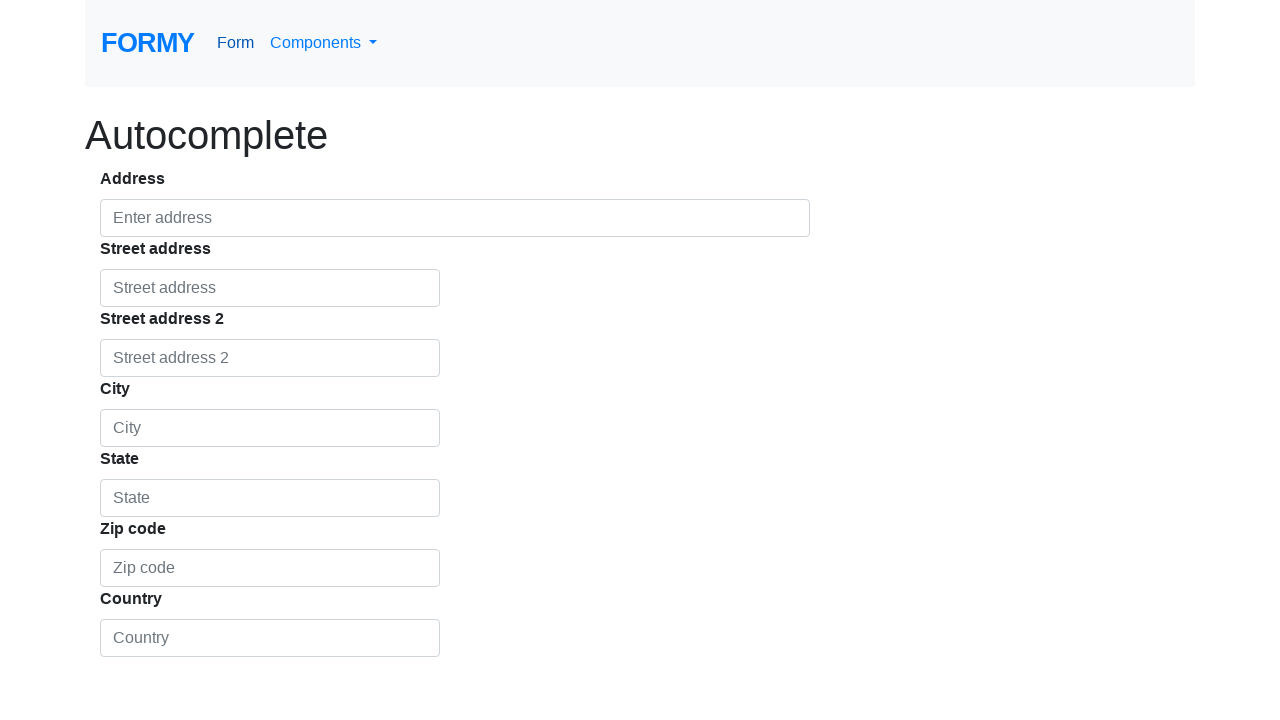

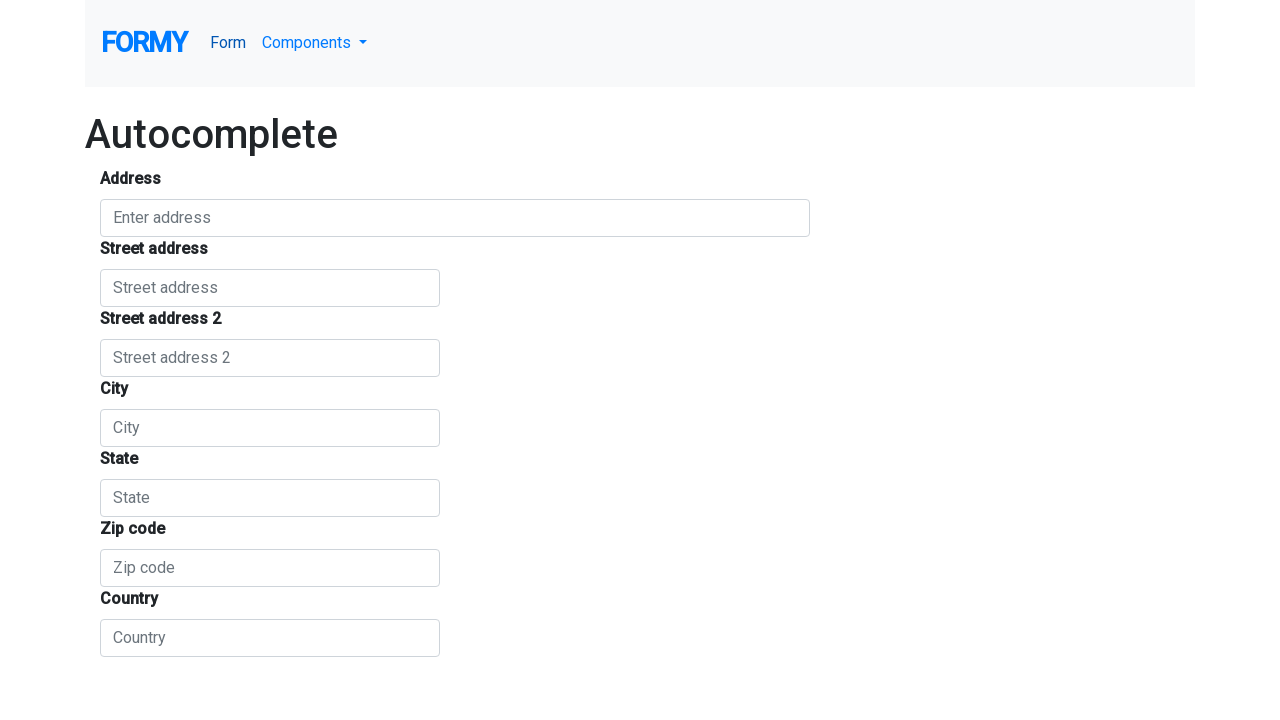